Tests handling a simple JavaScript alert by clicking a button and accepting the alert dialog

Starting URL: https://demoqa.com/alerts

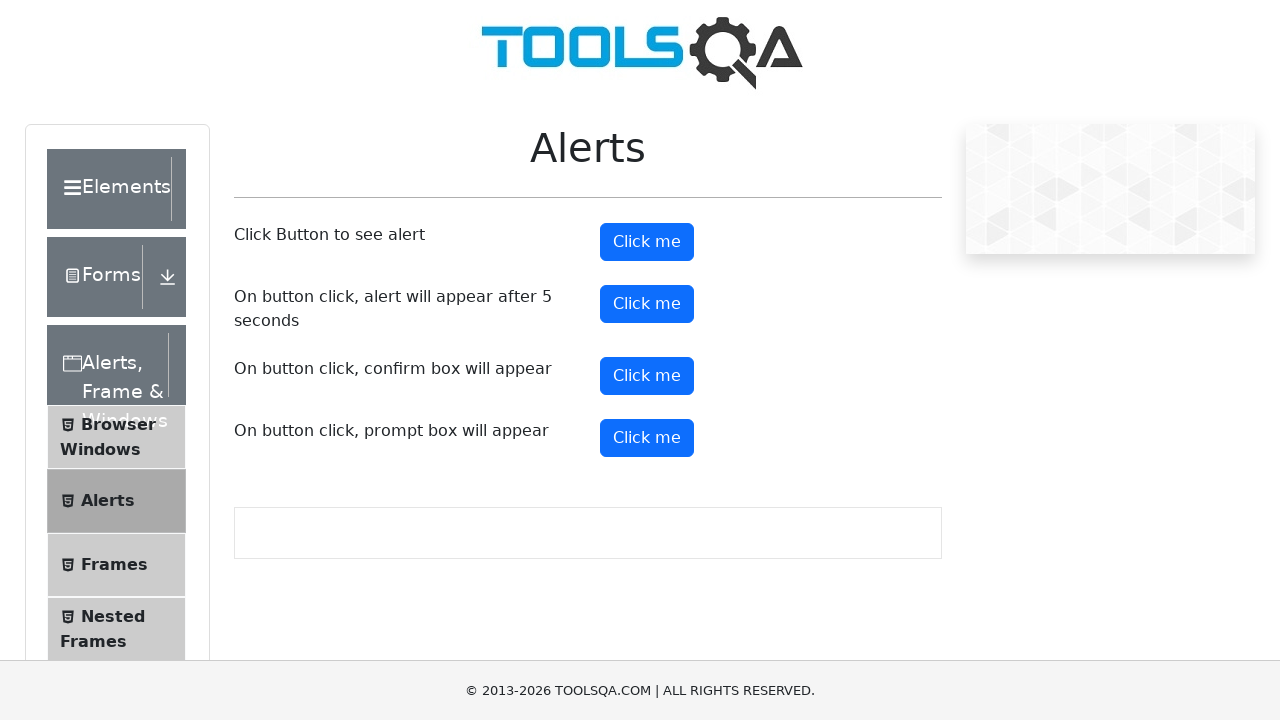

Clicked alert button to trigger simple JavaScript alert at (647, 242) on #alertButton
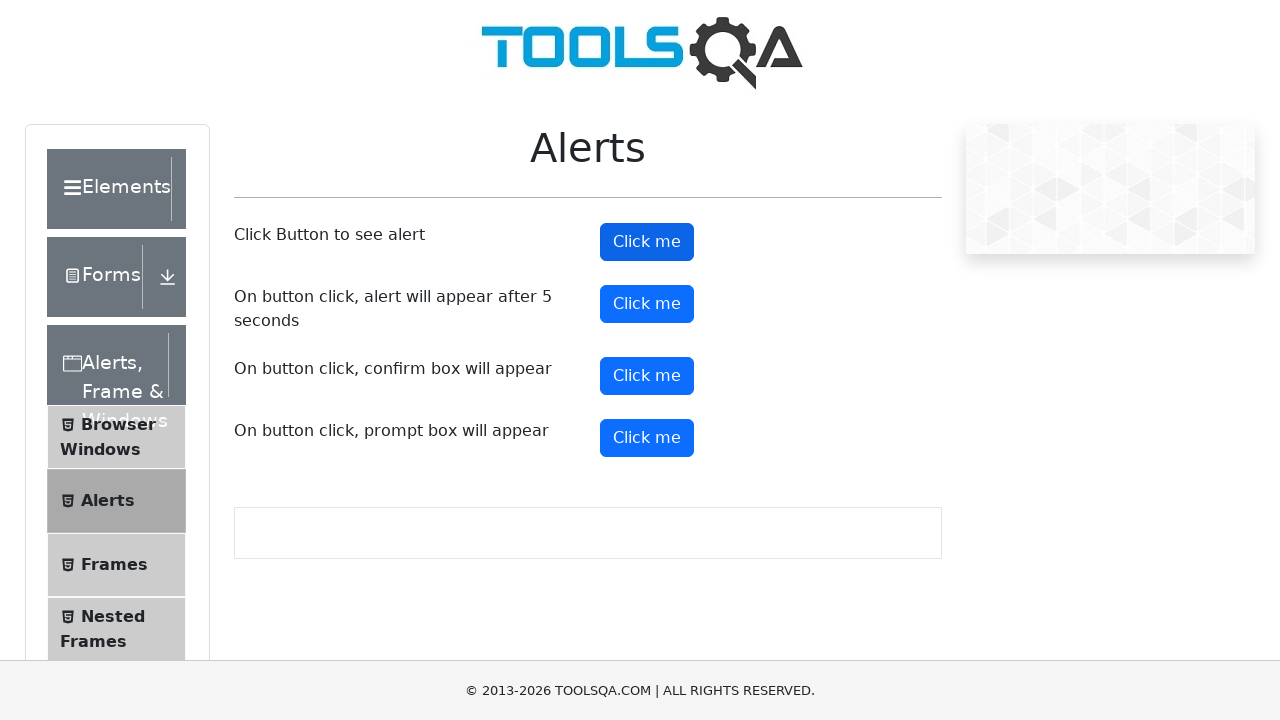

Set up dialog handler to accept alerts
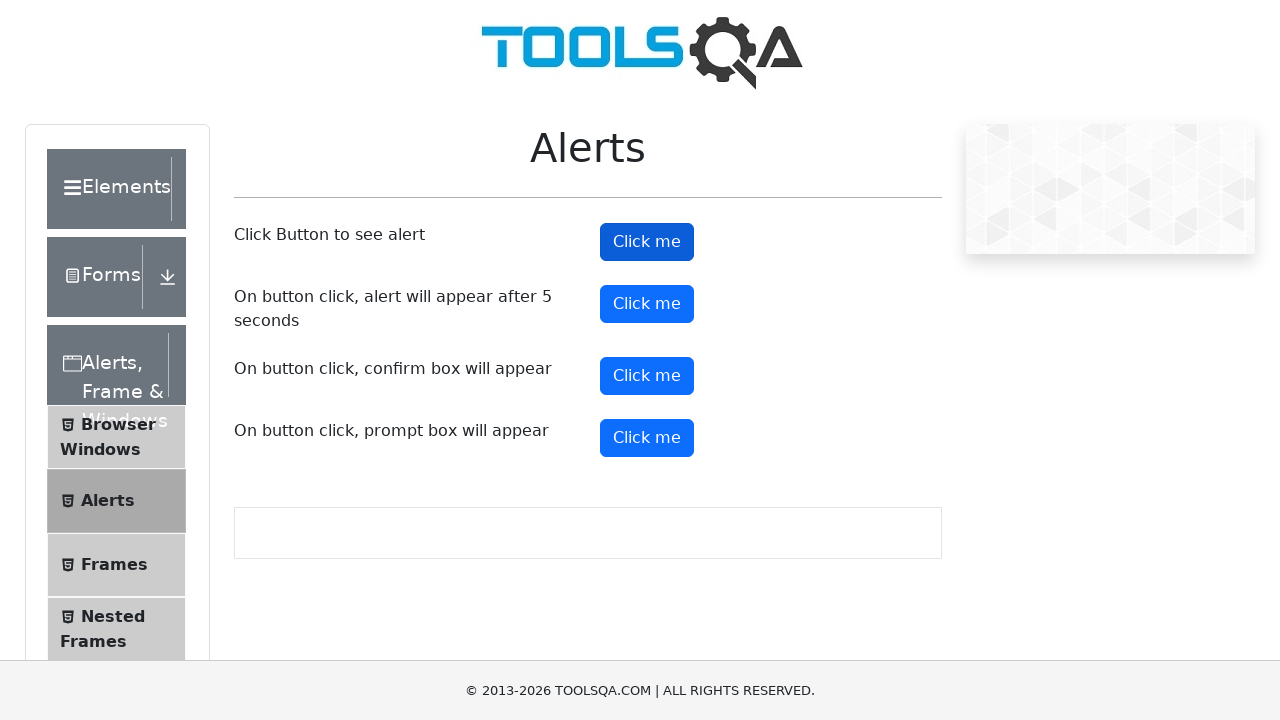

Clicked alert button again to trigger alert with handler active at (647, 242) on #alertButton
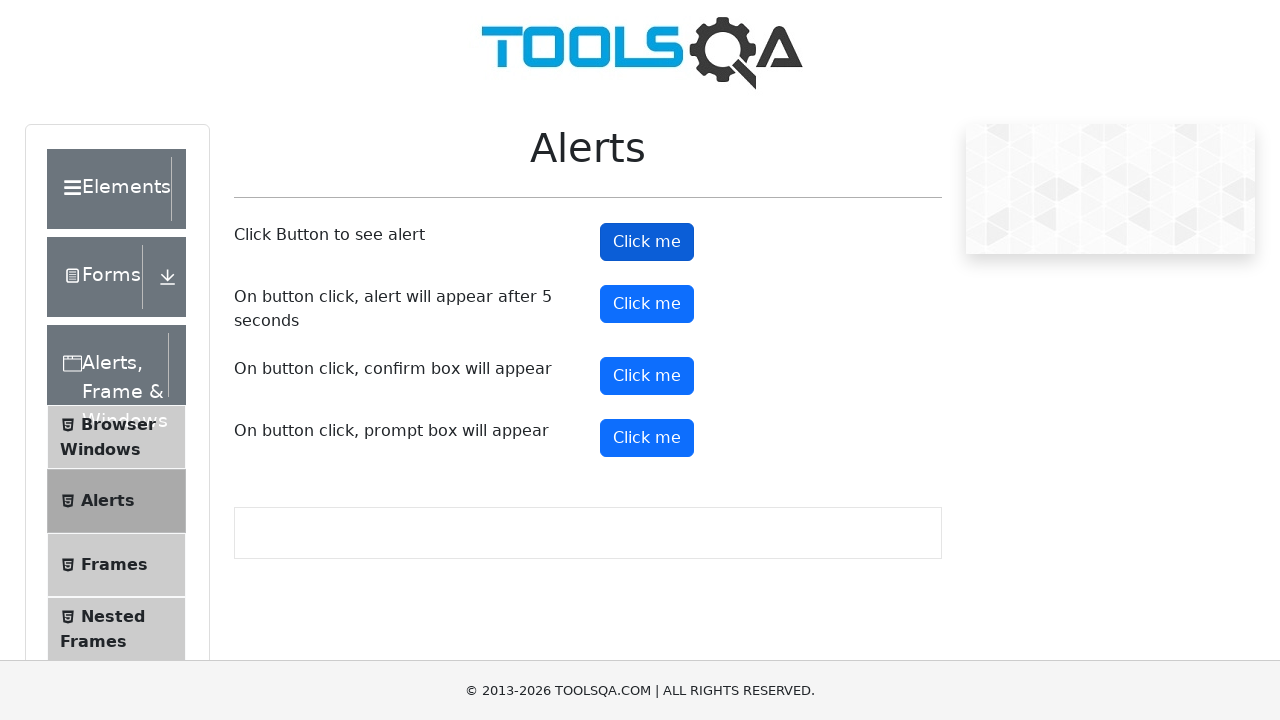

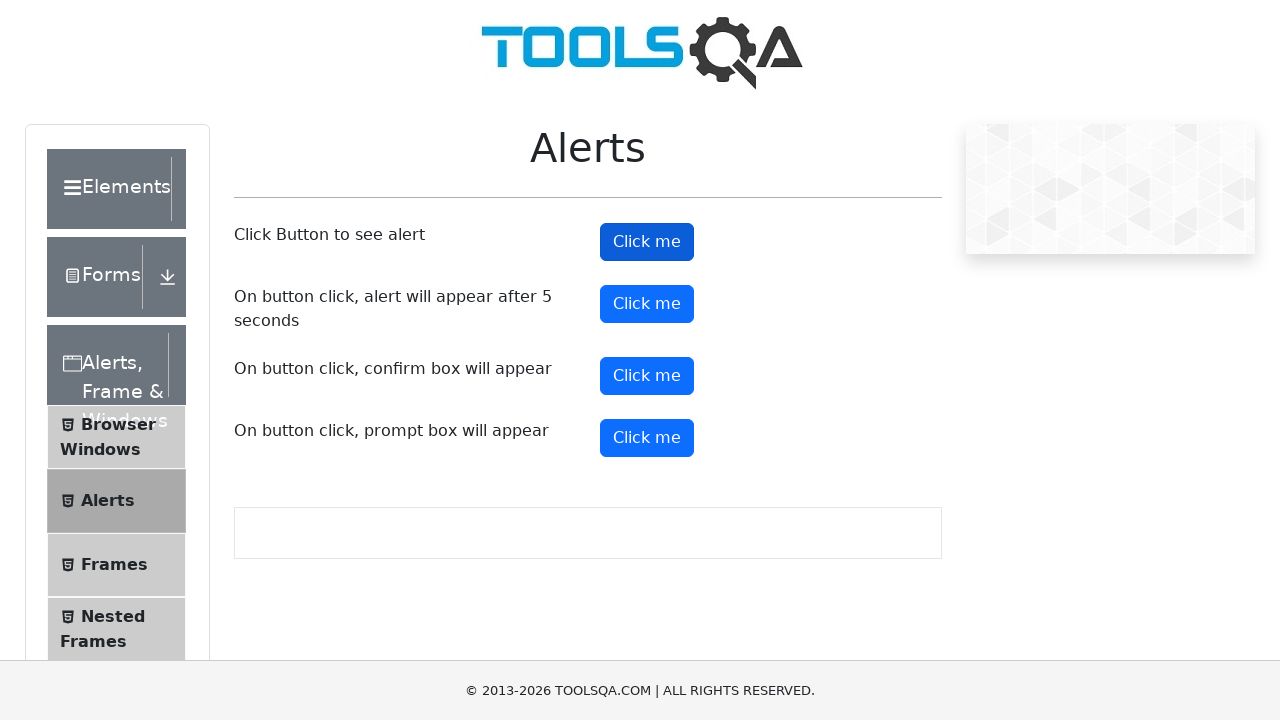